Tests checkbox functionality by checking the state of checkboxes and clicking on unchecked ones to toggle their state

Starting URL: https://the-internet.herokuapp.com/checkboxes

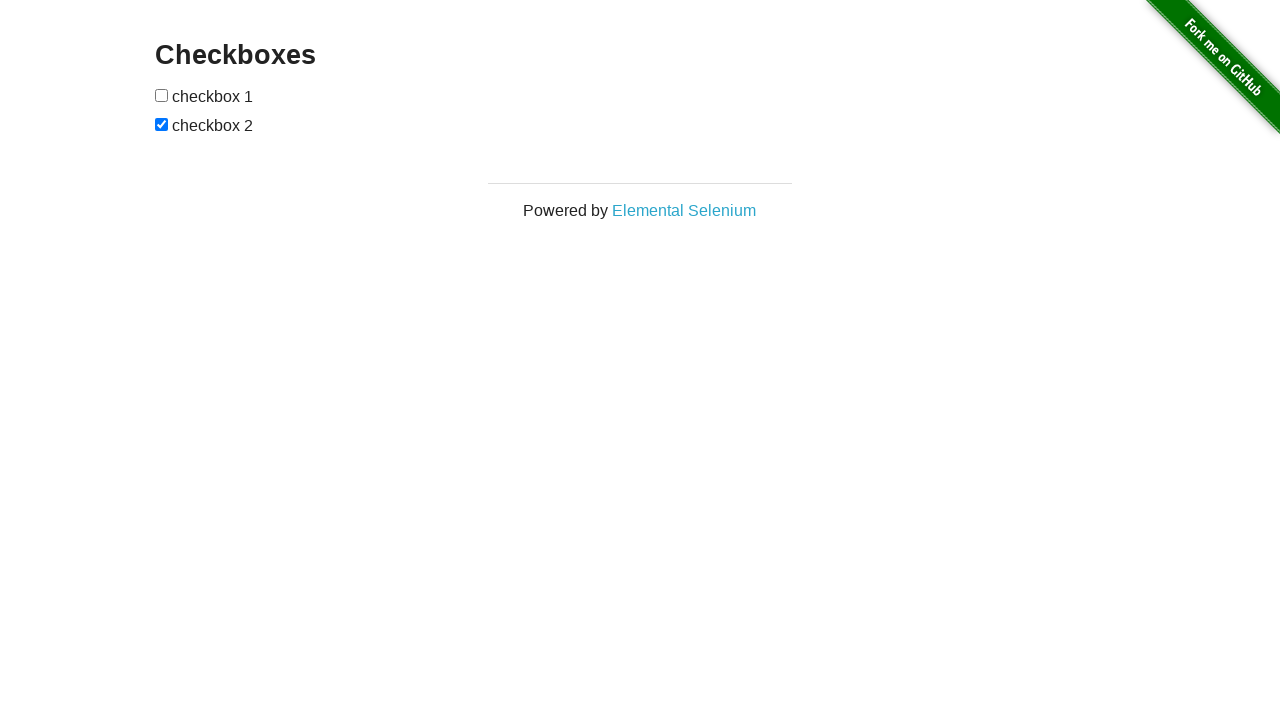

Retrieved all checkboxes from the page
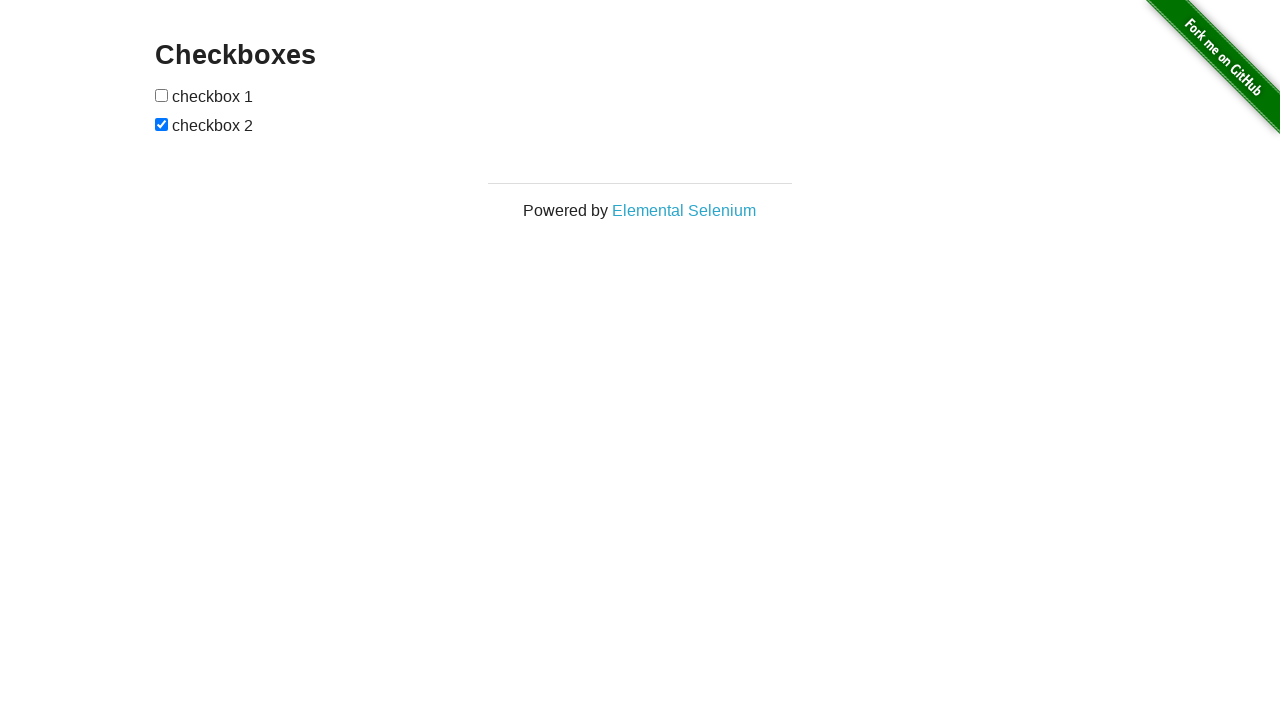

Printed initial state of all checkboxes
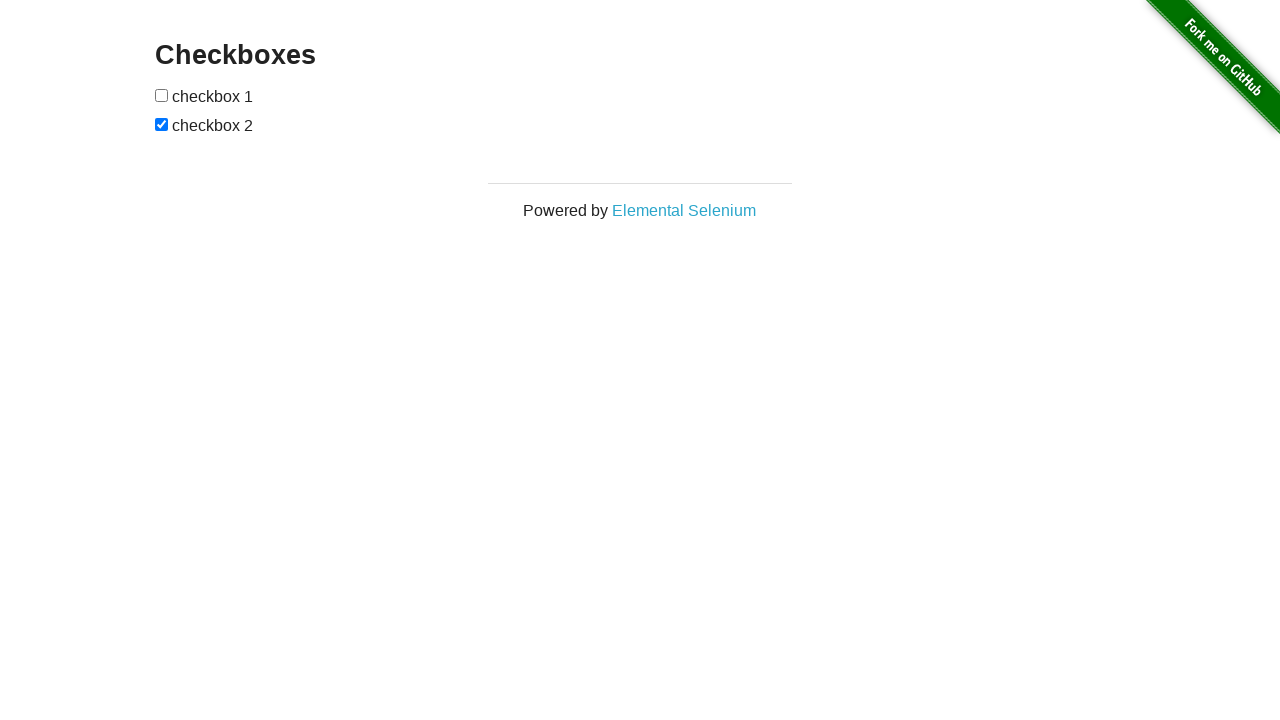

Clicked on an unchecked checkbox to toggle it at (162, 95) on #checkboxes input >> nth=0
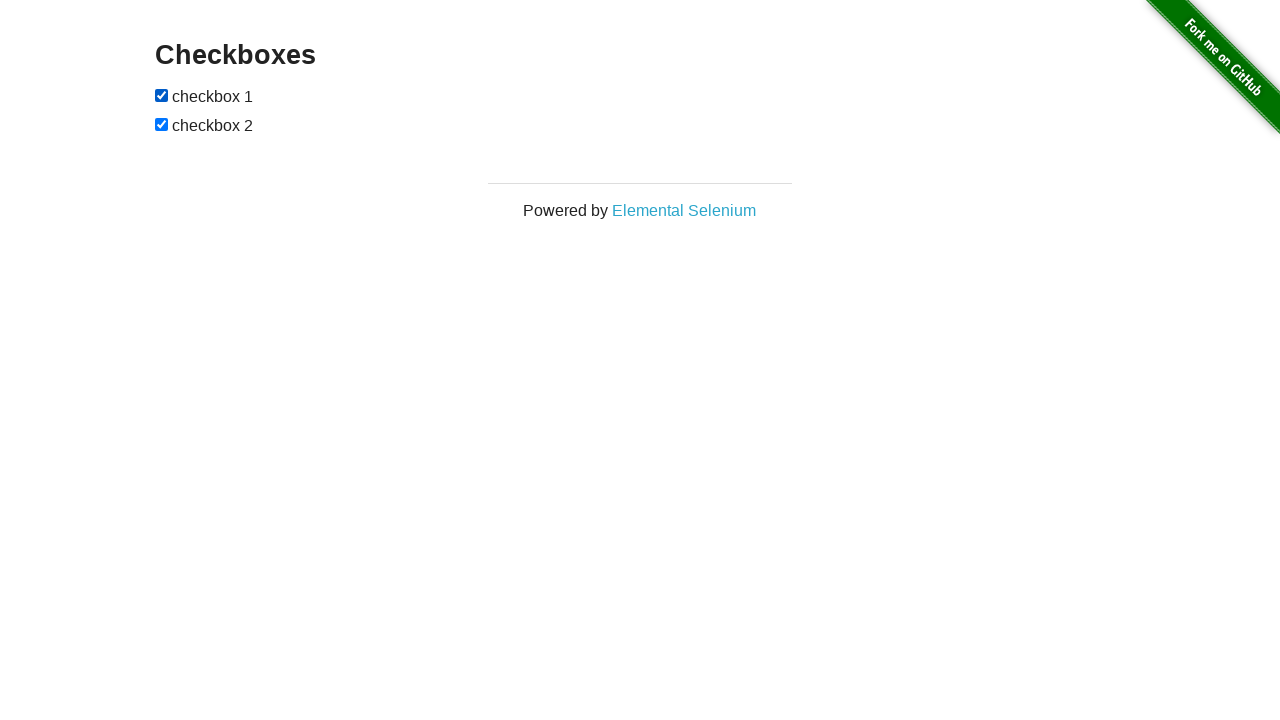

Printed final state of all checkboxes
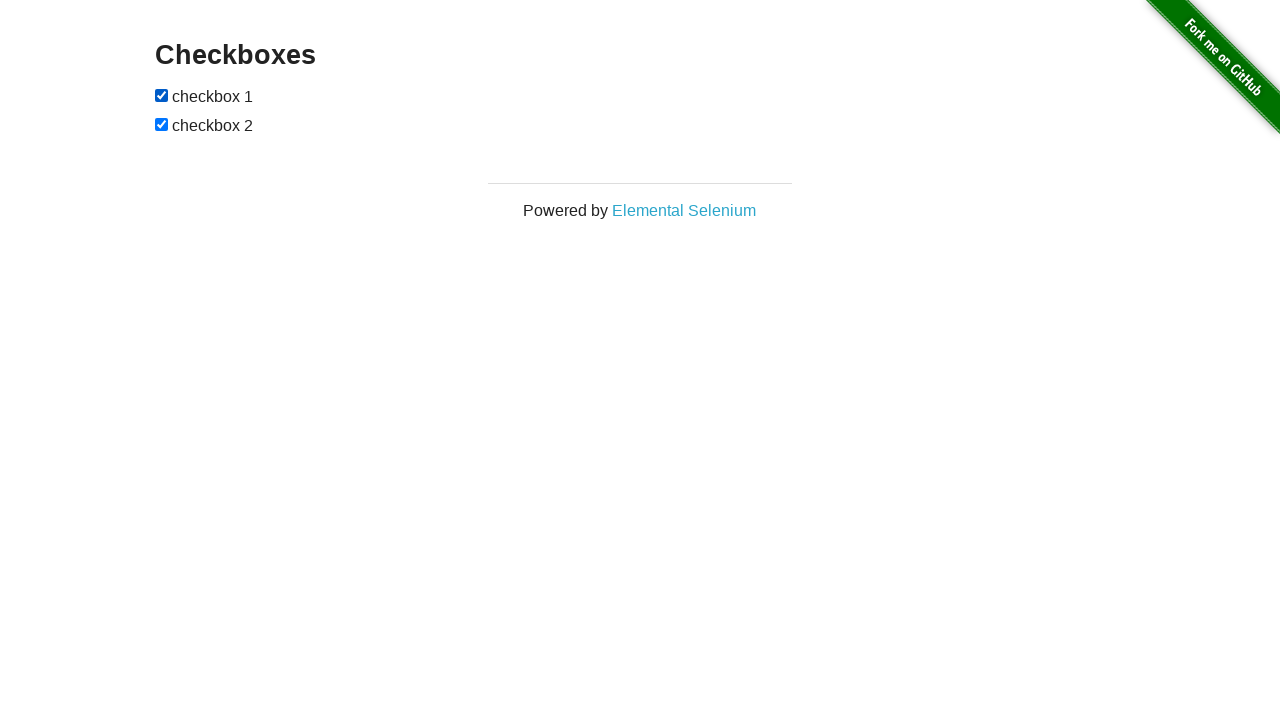

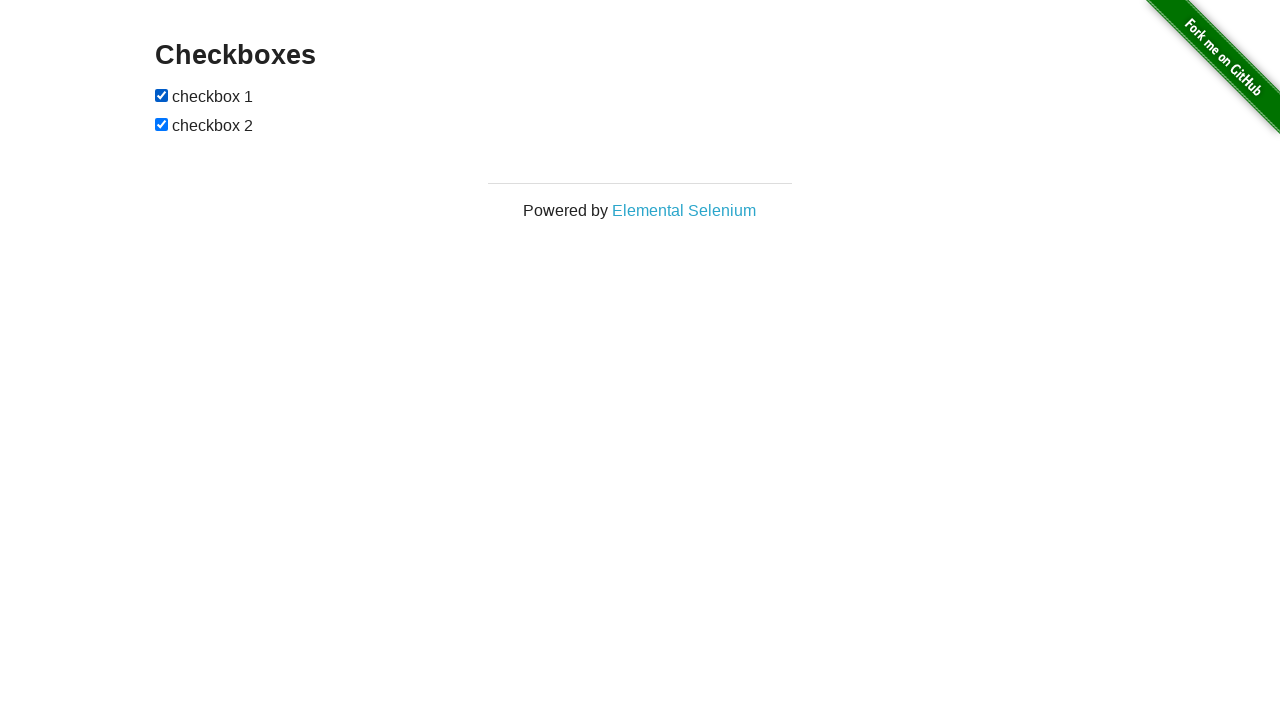